Tests the dropdown select menu on demoqa.com by locating the dropdown element and verifying that options are available

Starting URL: https://demoqa.com/select-menu

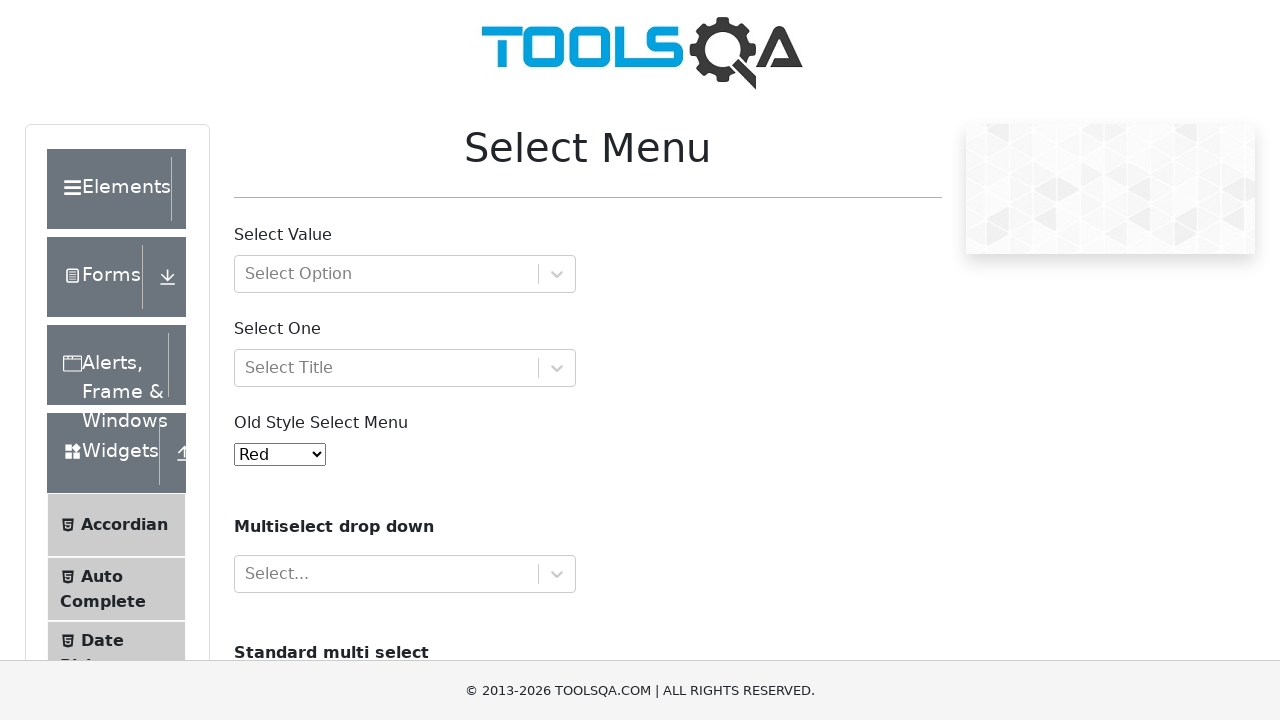

Navigated to https://demoqa.com/select-menu
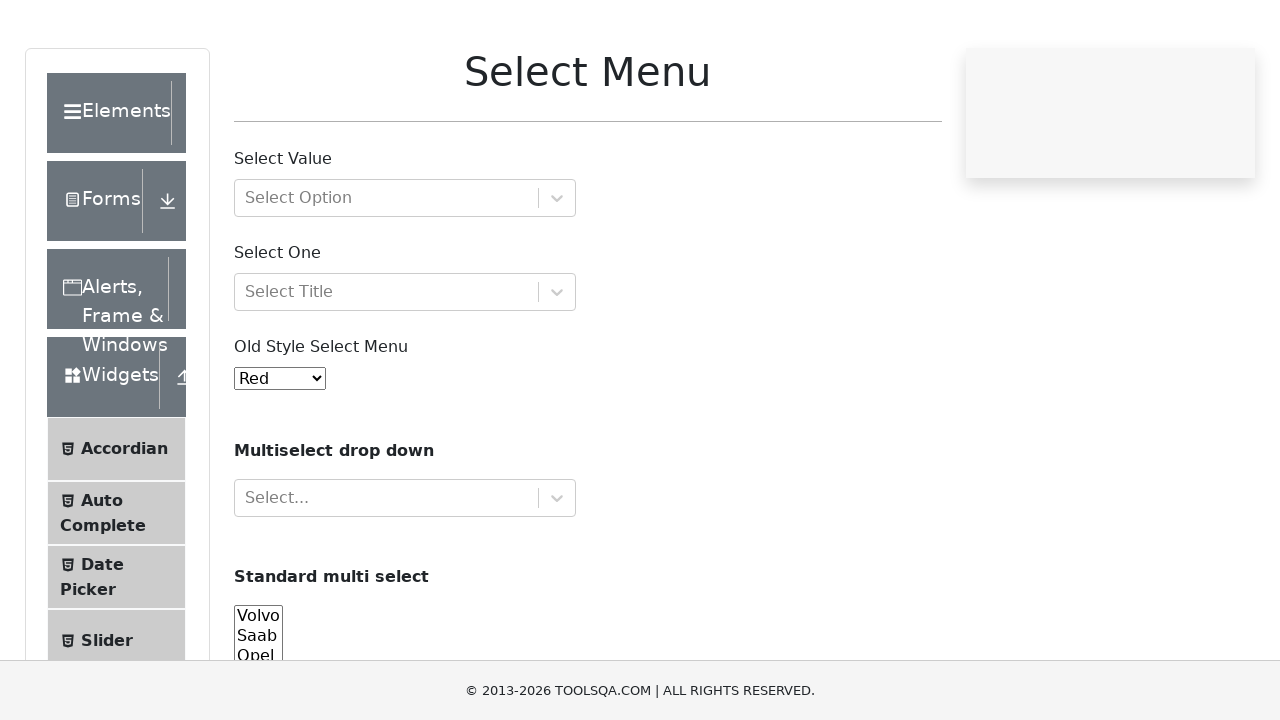

Dropdown element #oldSelectMenu is now visible
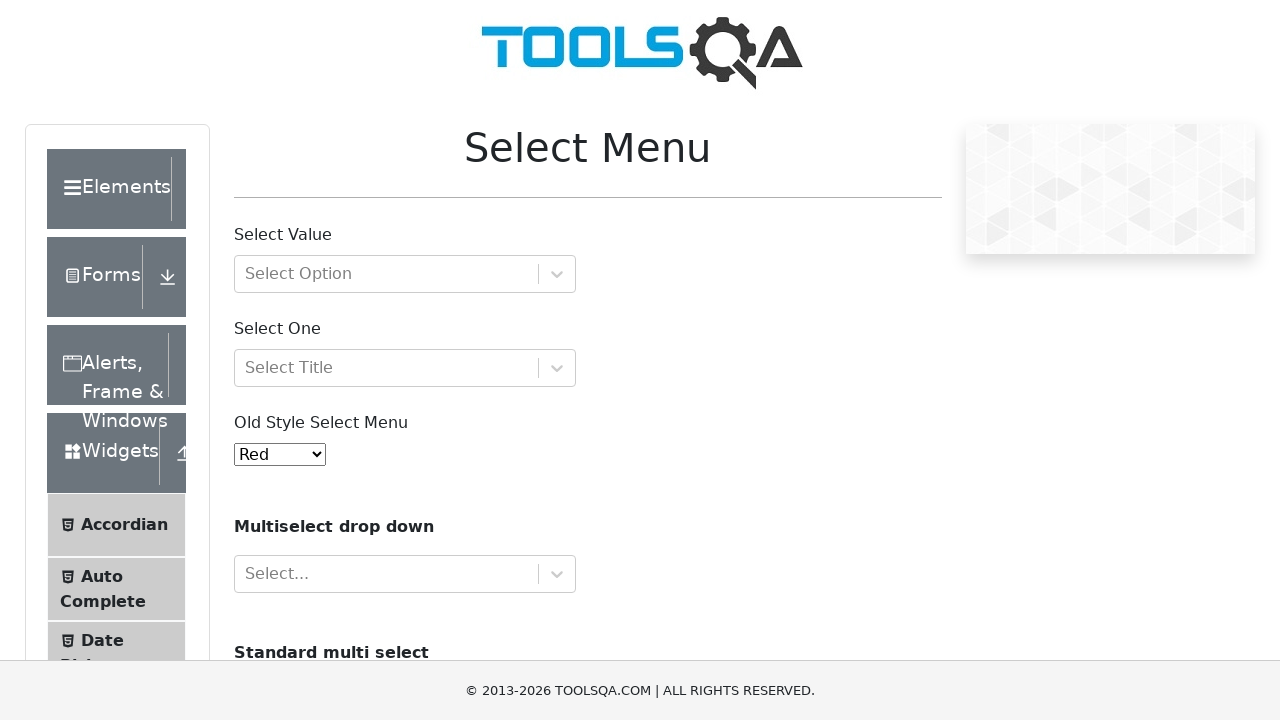

Selected option at index 1 from the dropdown menu on #oldSelectMenu
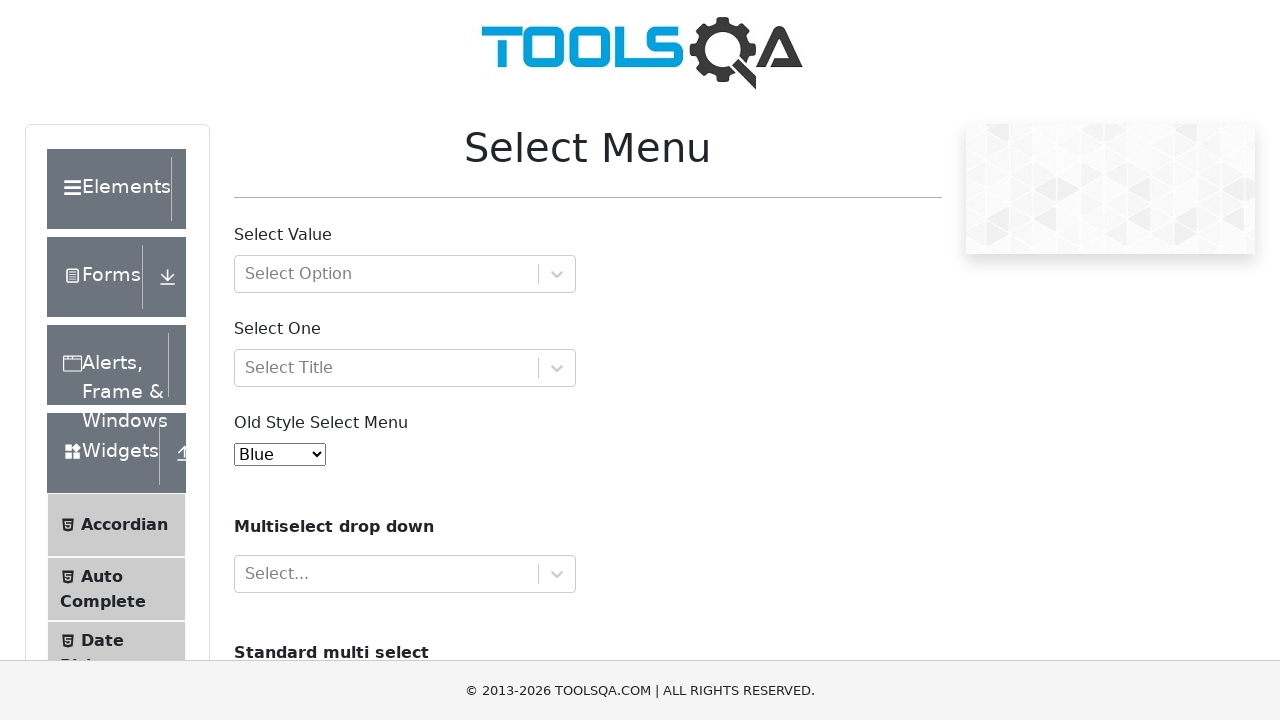

Selected option with value '3' from the dropdown menu on #oldSelectMenu
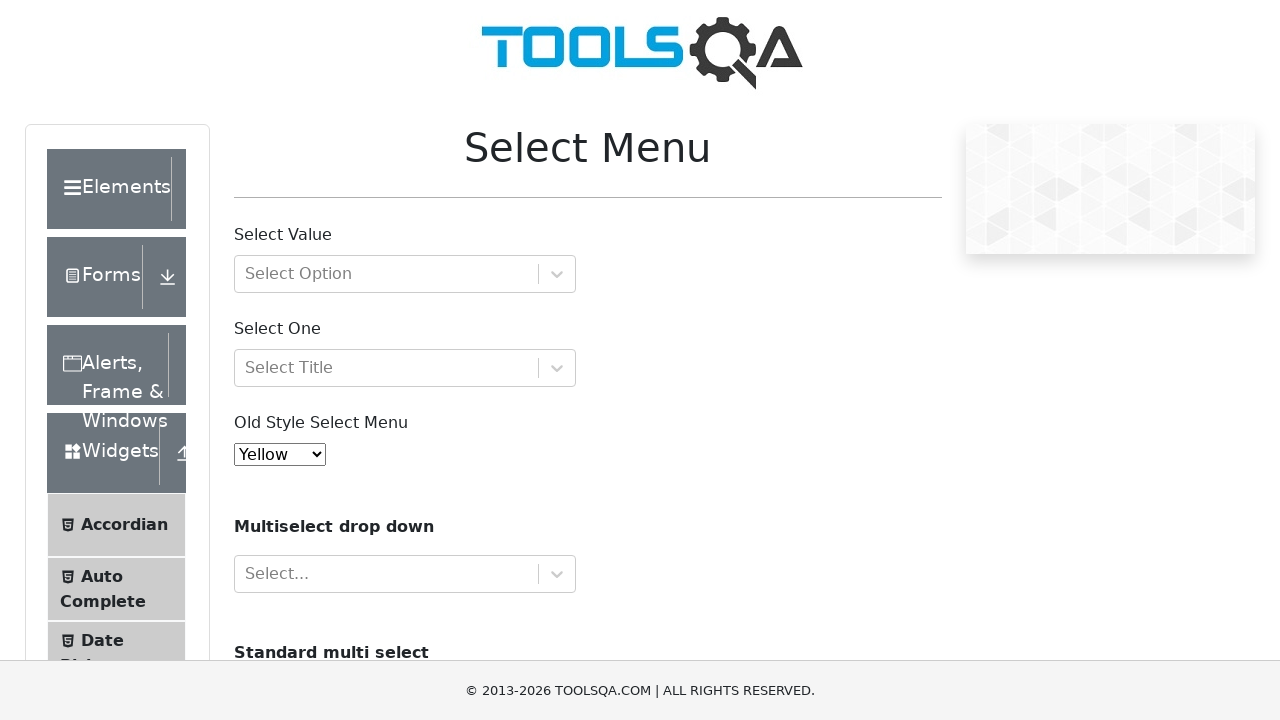

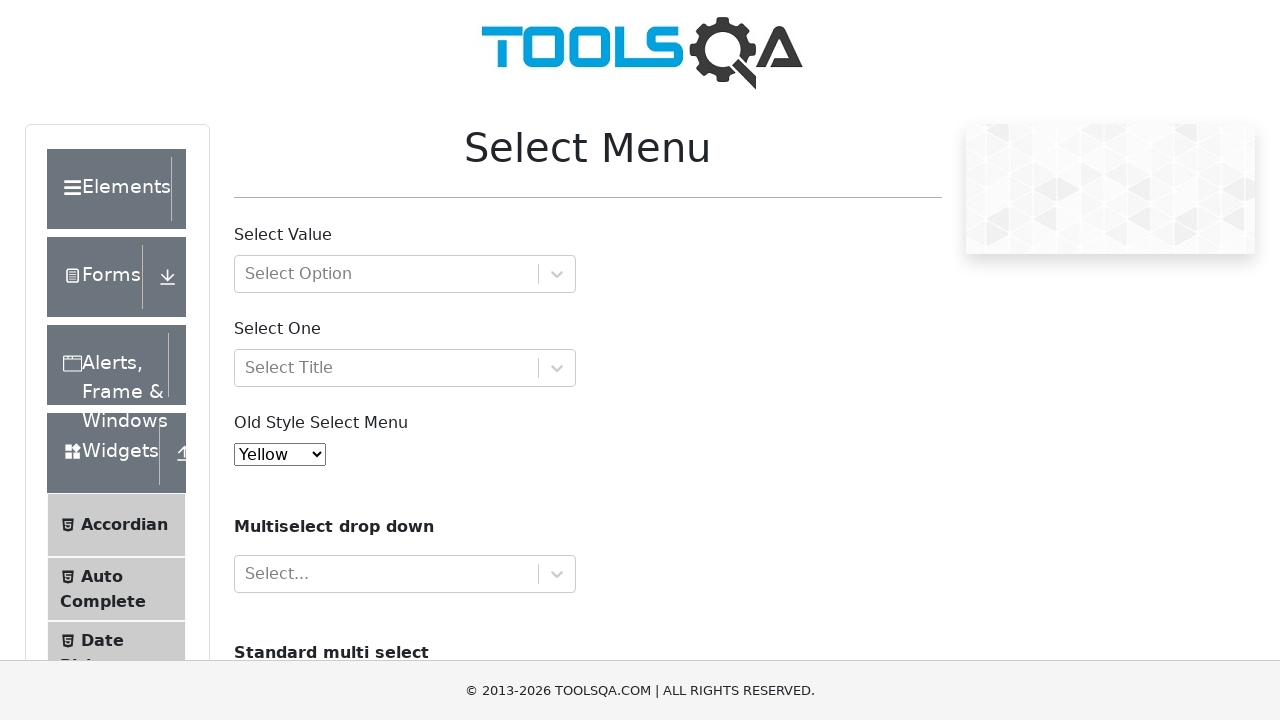